Tests a payment form by filling in card details including card number, expiry date, CVV, selecting card type from dropdown, entering amount, and clicking save card checkbox

Starting URL: https://grotechminds.com/payments/

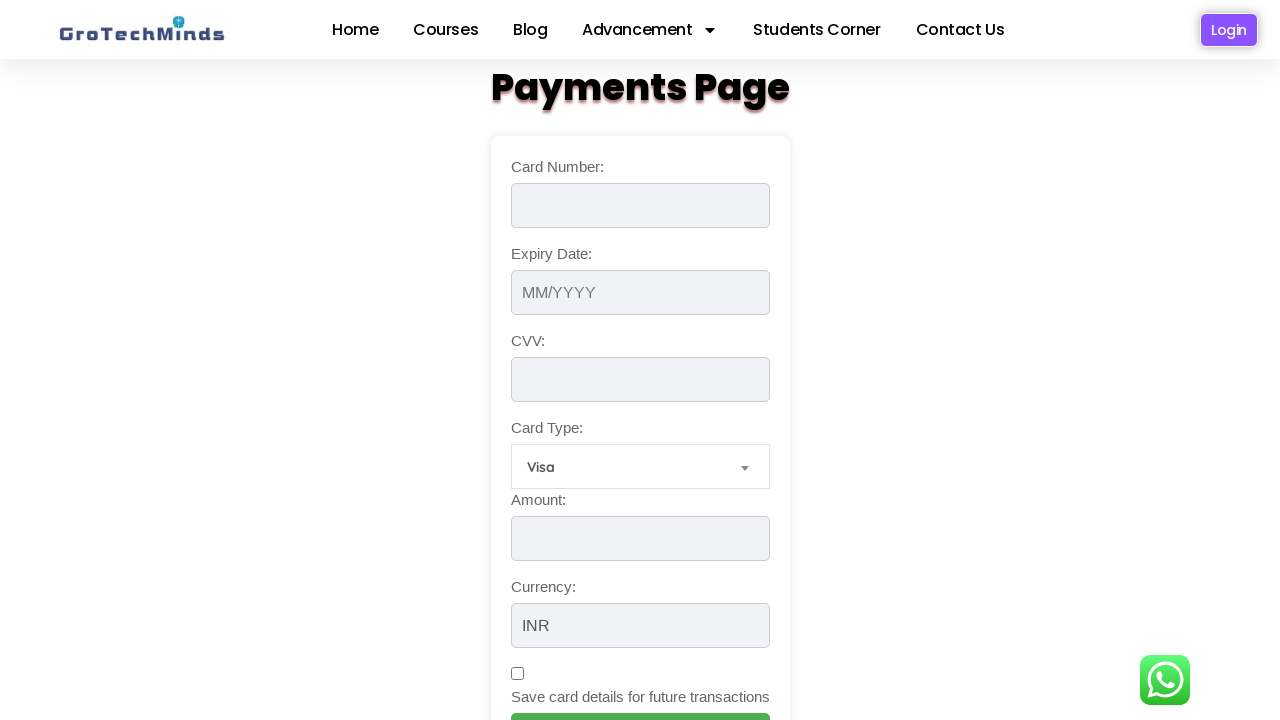

Filled card number field with 4532891076543210 on input#cardNumber
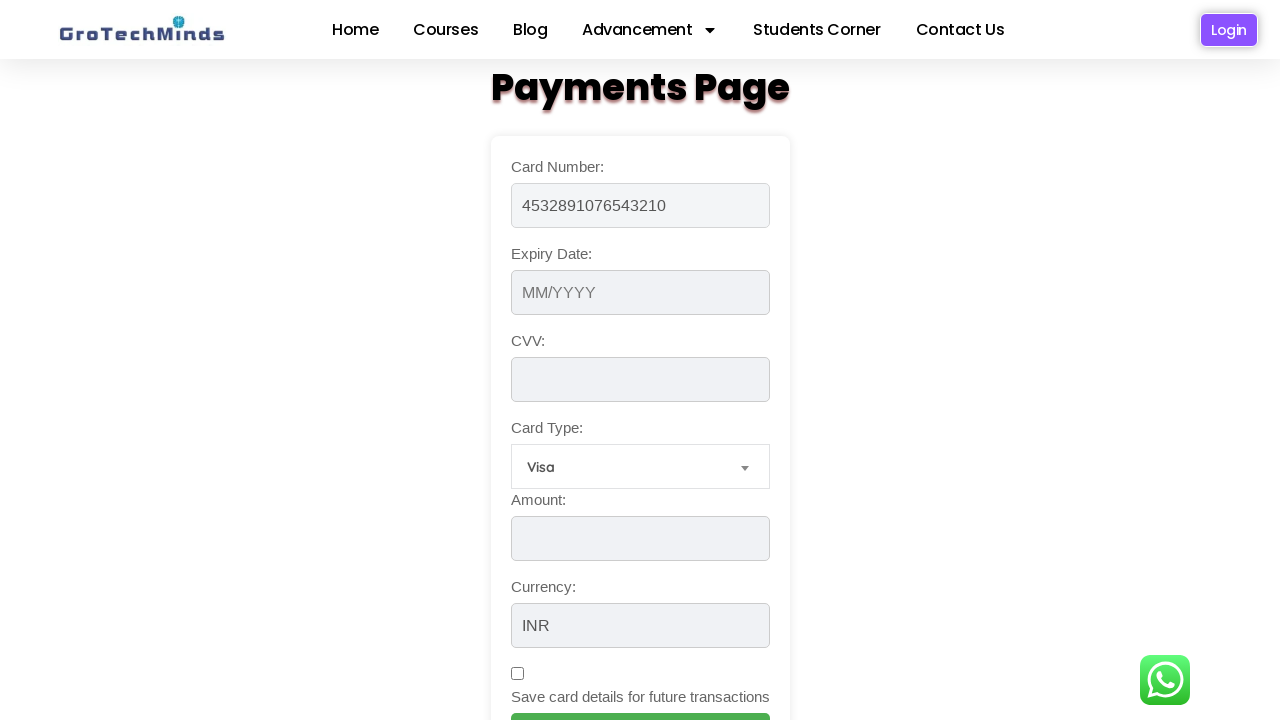

Filled expiry date field with 09/27 on input#expiryDate
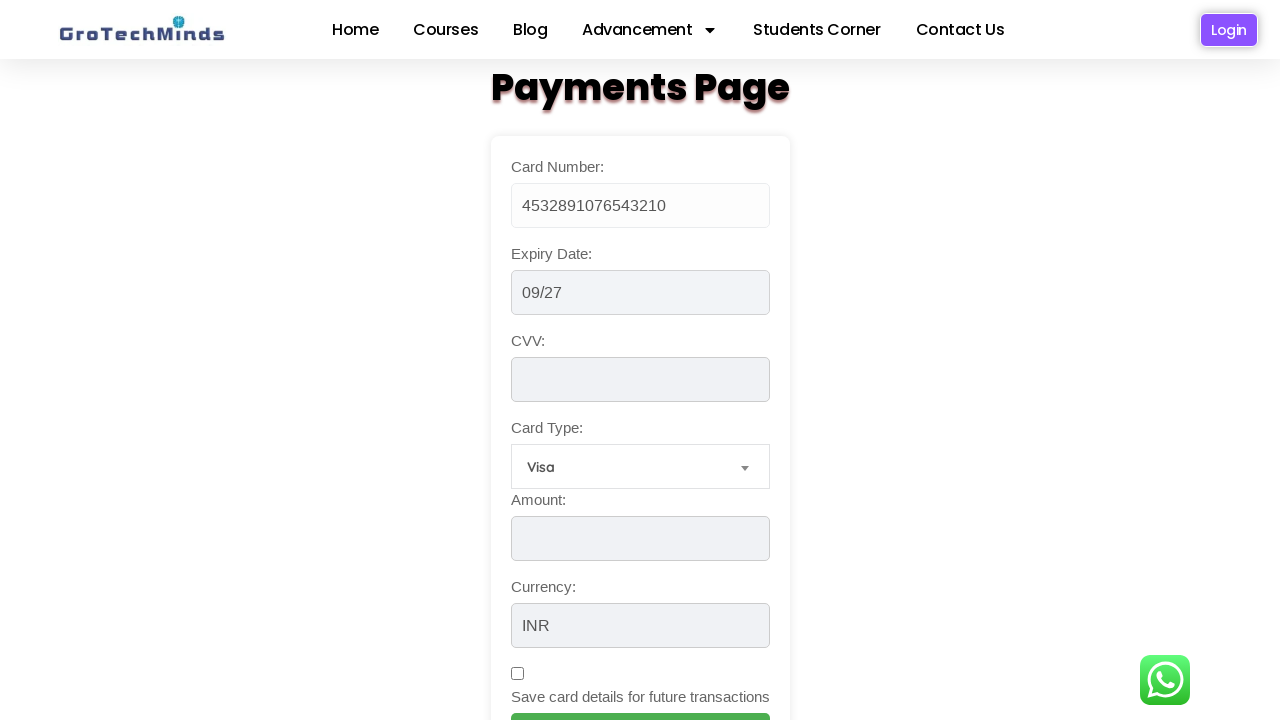

Filled CVV field with 843 on input#cvv
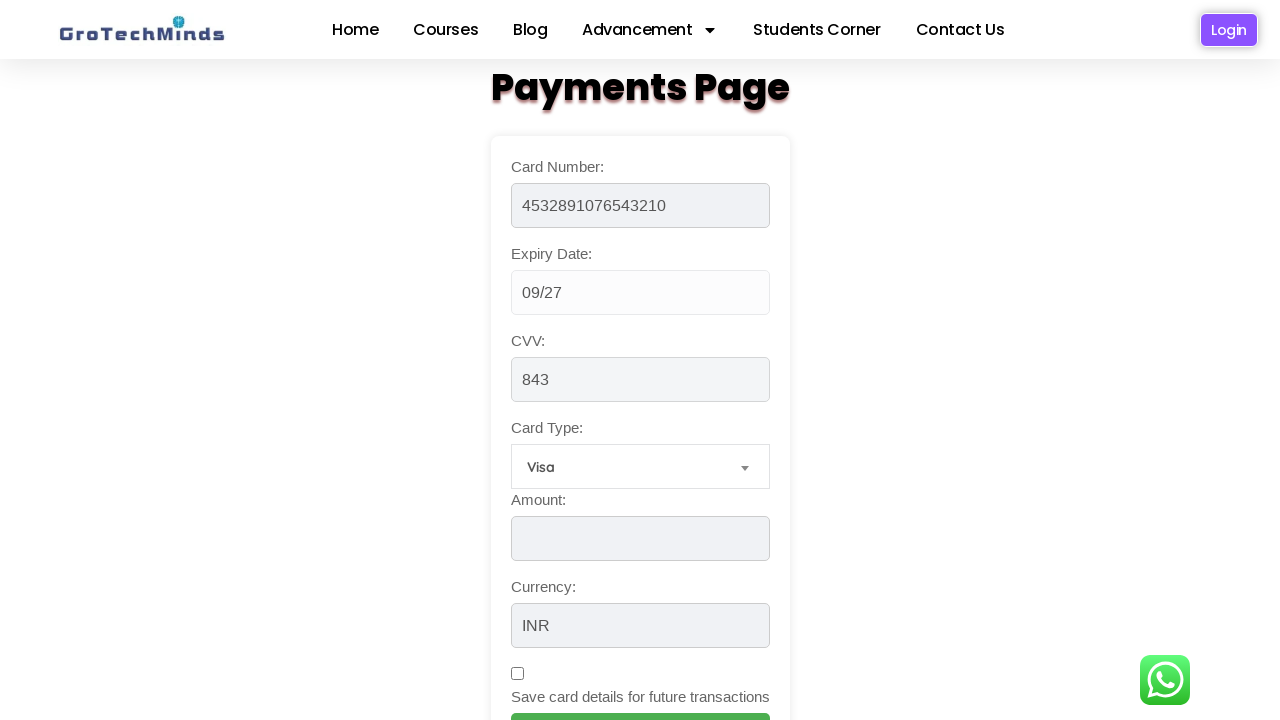

Selected Mastercard from card type dropdown on select#cardType
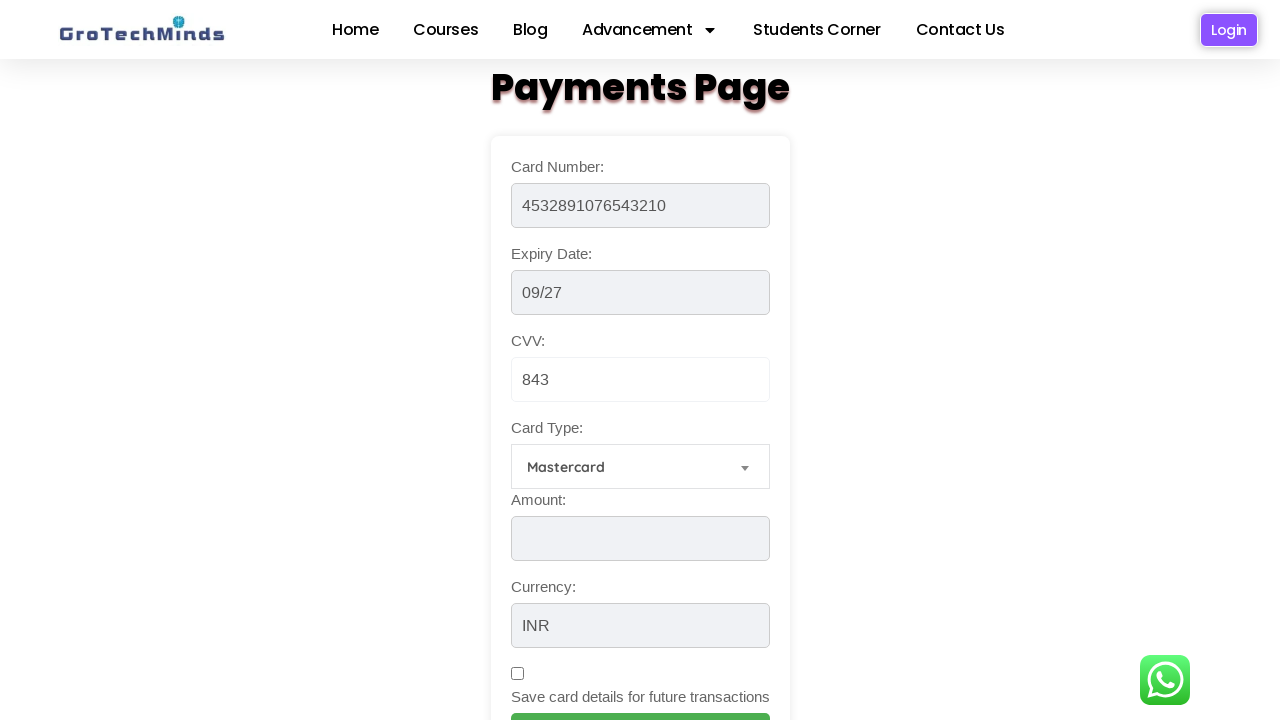

Filled amount field with 250 on input#amount
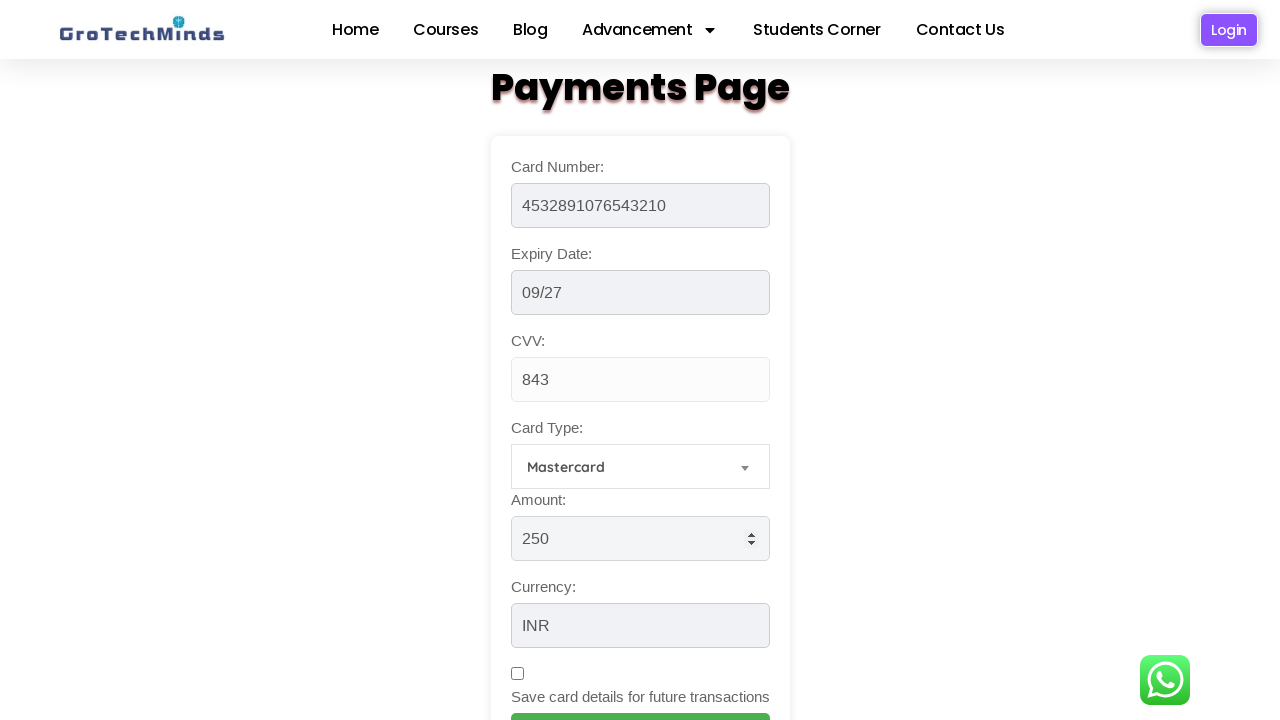

Clicked save card checkbox at (517, 674) on input#saveCard
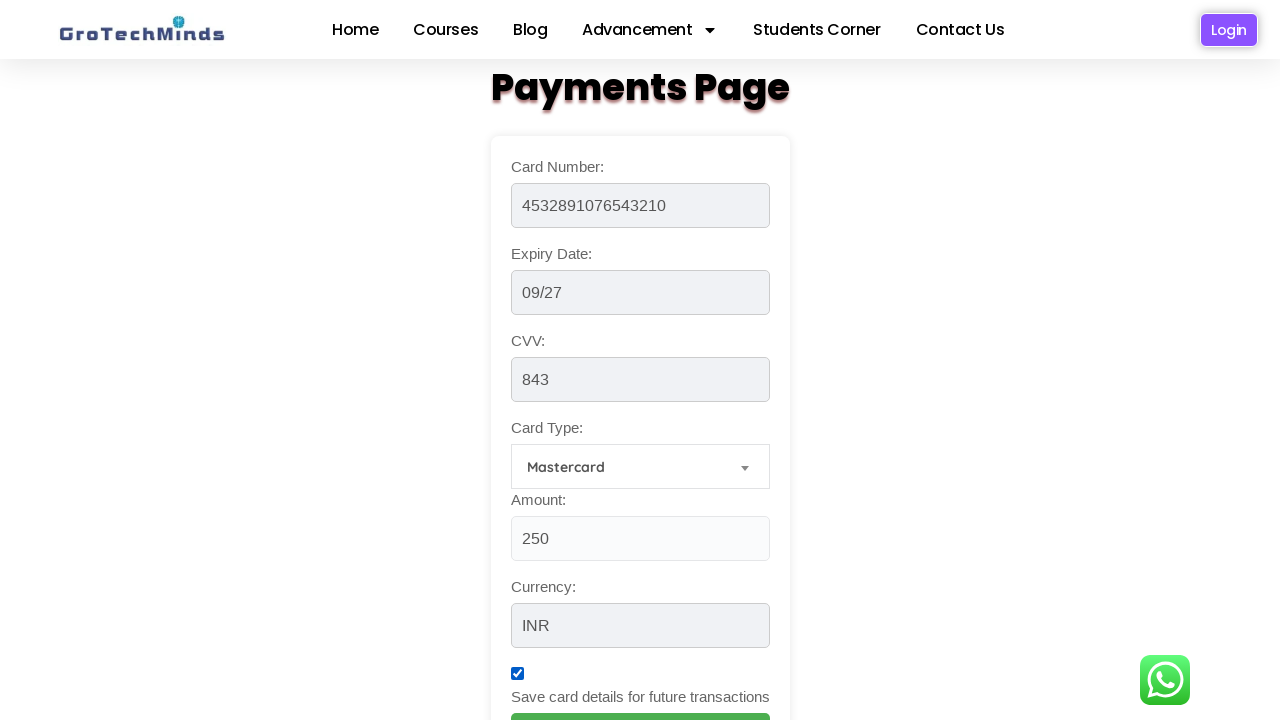

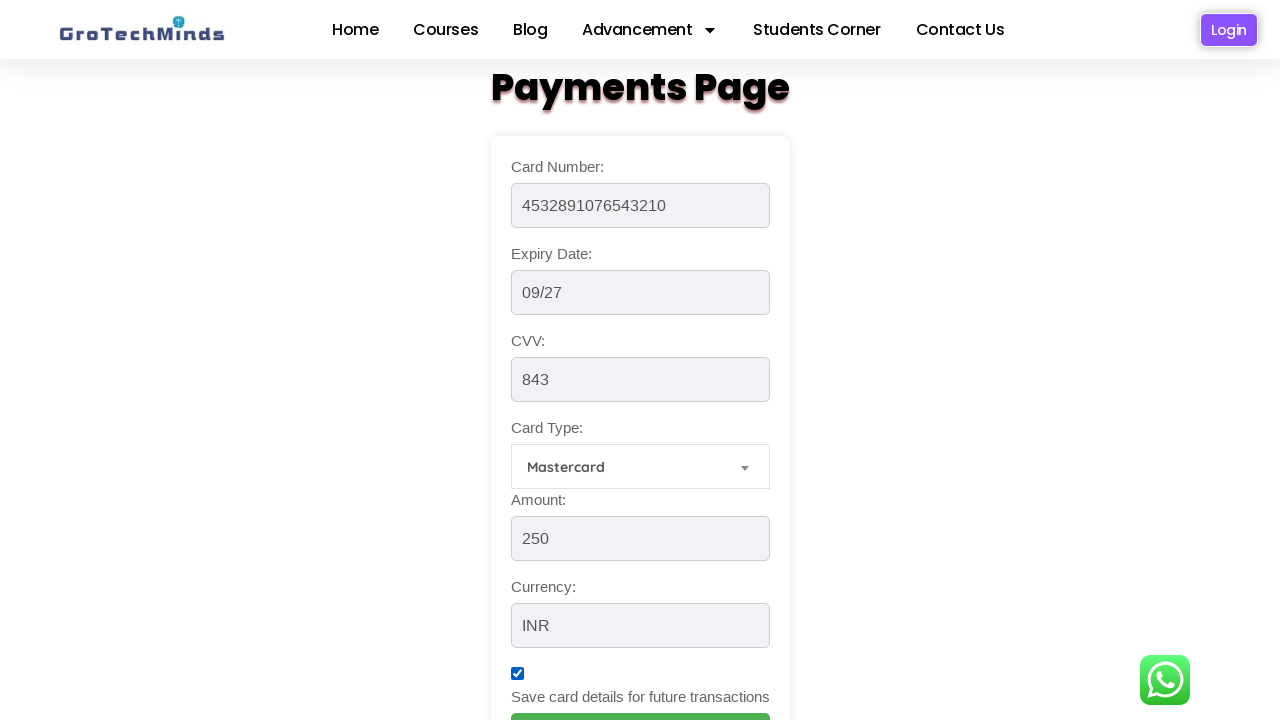